Tests JavaScript prompt alert functionality by switching to an iframe, clicking a button to trigger a prompt, entering text, and accepting the alert

Starting URL: https://www.w3schools.com/js/tryit.asp?filename=tryjs_prompt

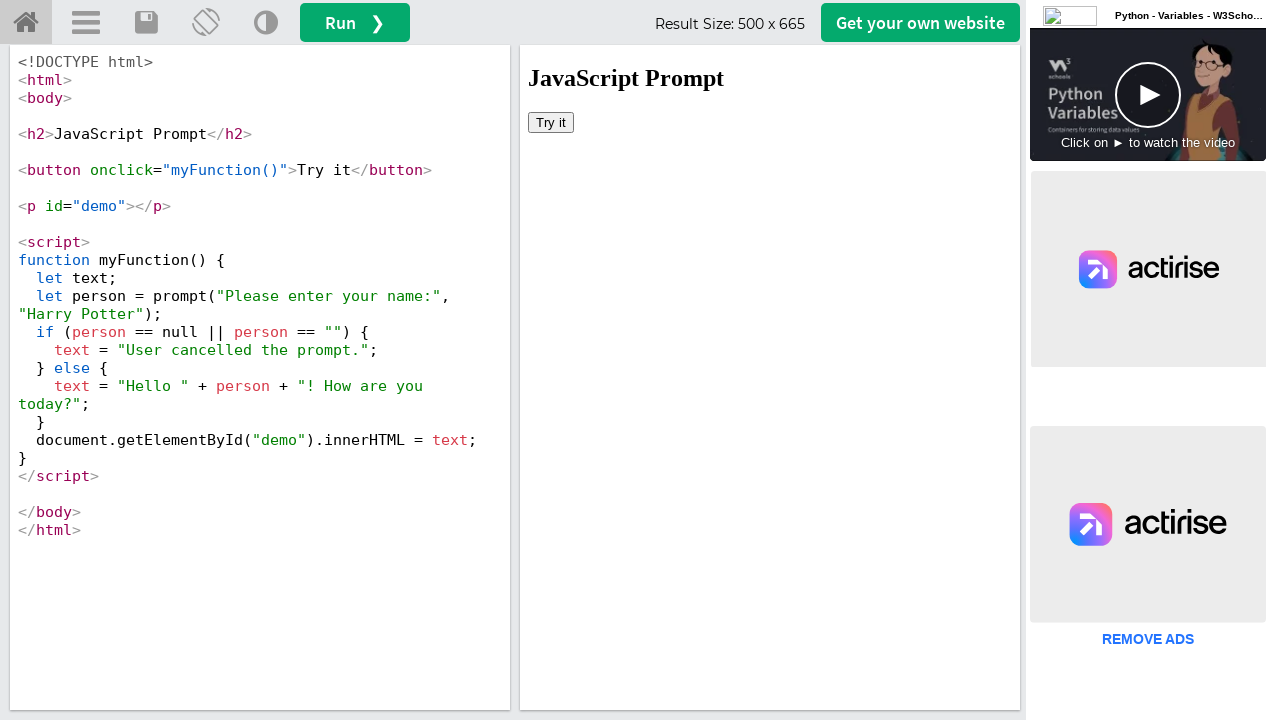

Located iframe with ID 'iframeResult'
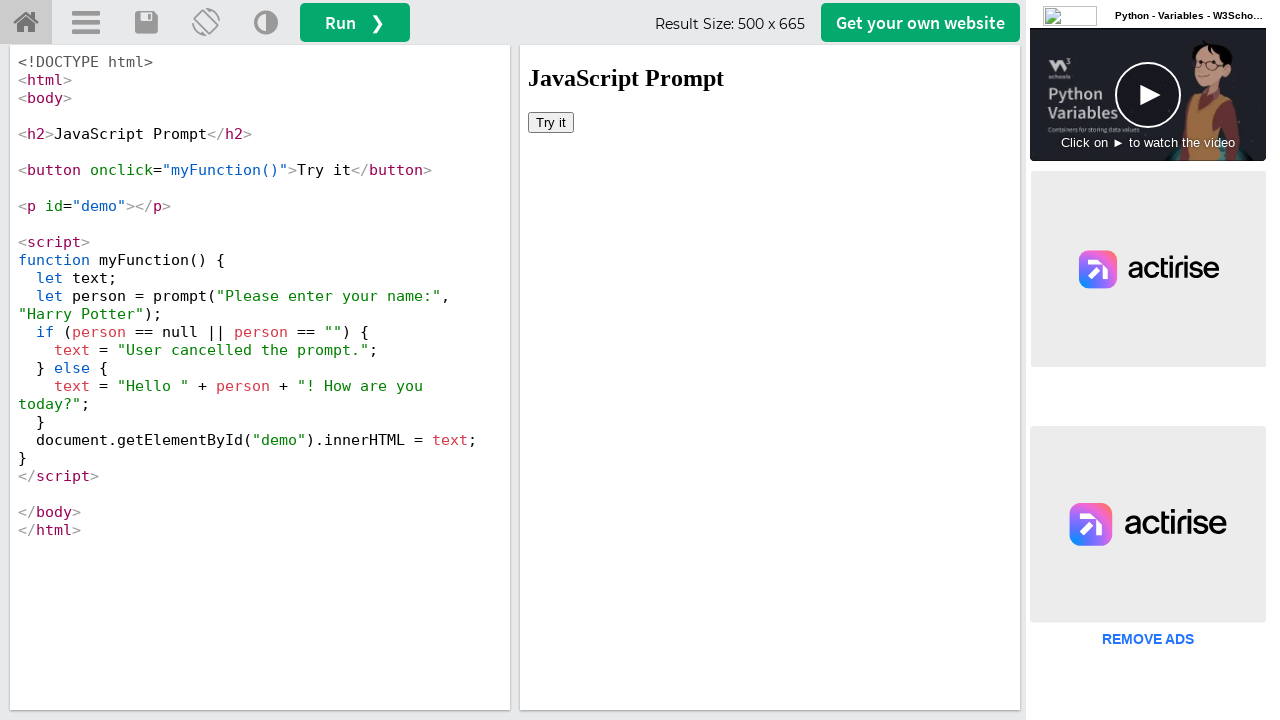

Button became visible in iframe
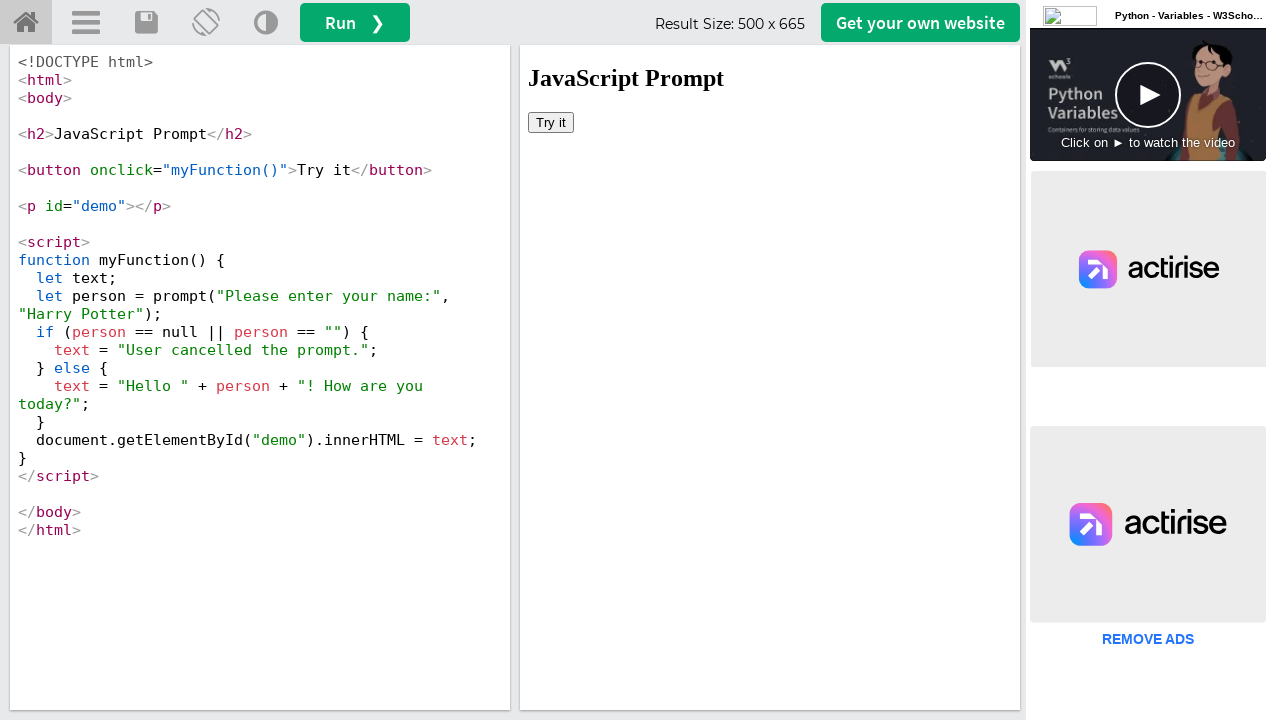

Clicked 'Try it' button to trigger prompt alert at (551, 122) on iframe[id='iframeResult'] >> internal:control=enter-frame >> button
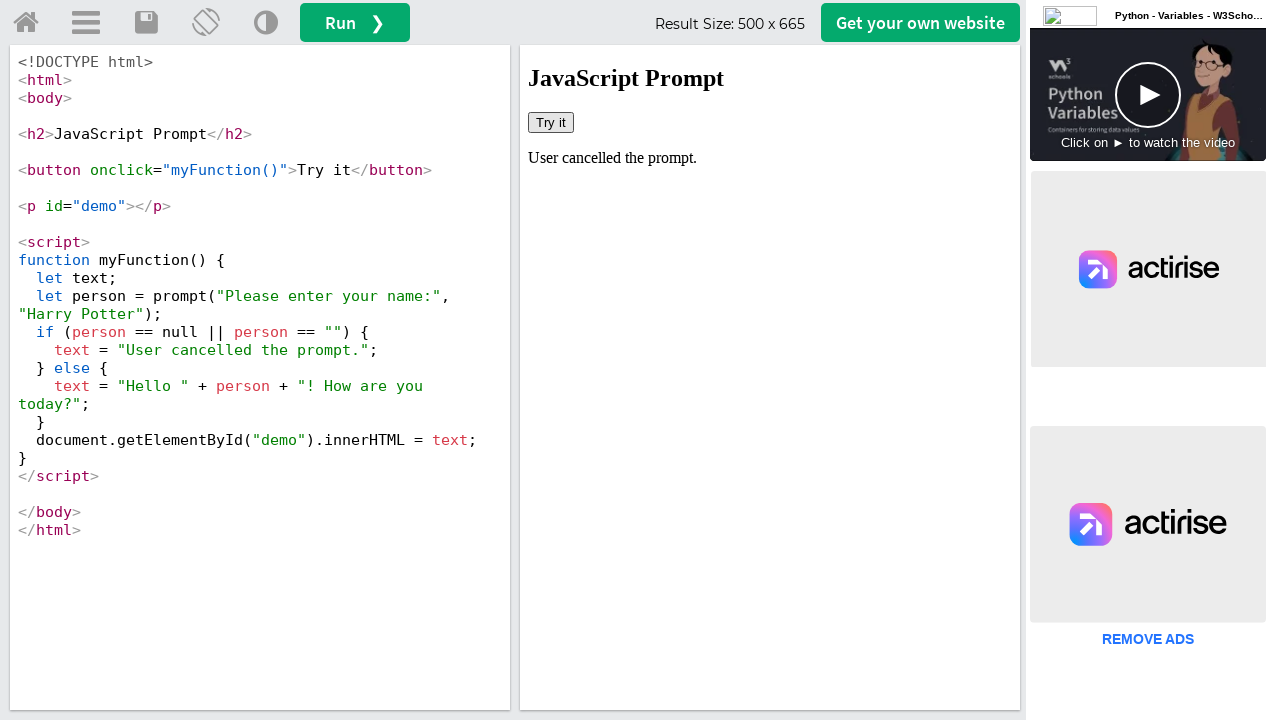

Set up dialog handler to accept prompt with text 'Nombre Apellido'
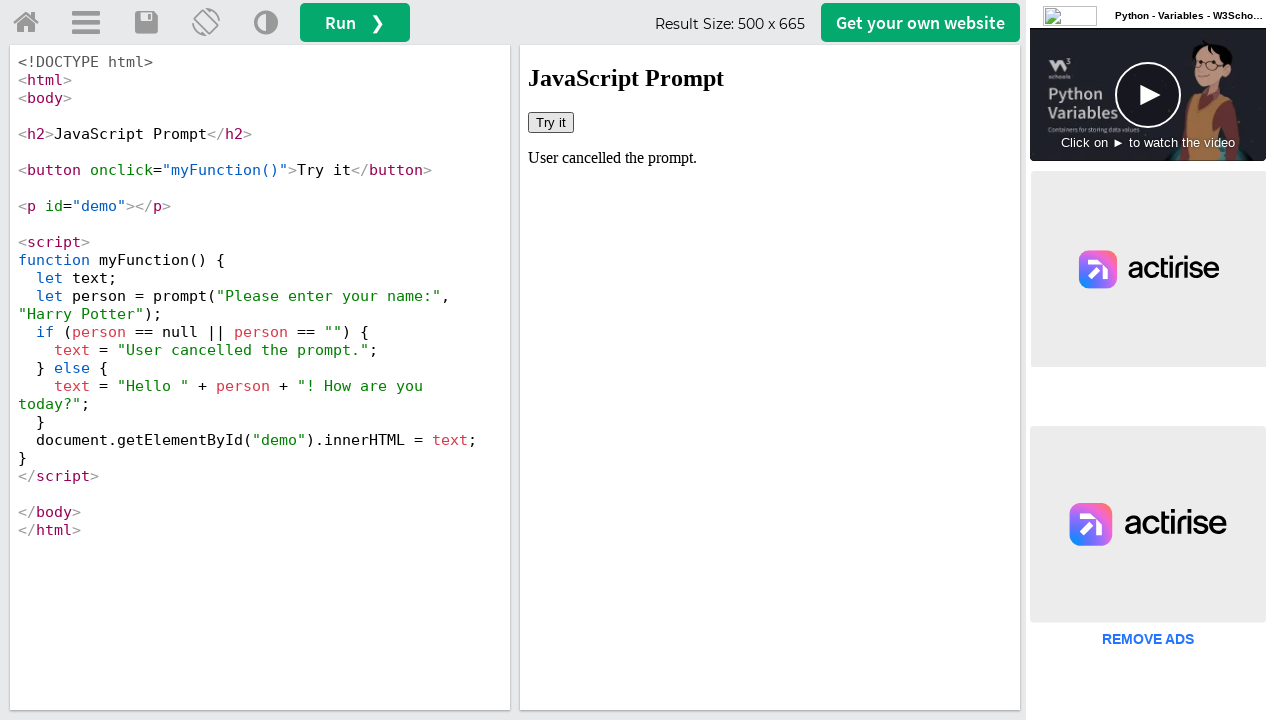

Waited 2 seconds for alert response to be processed
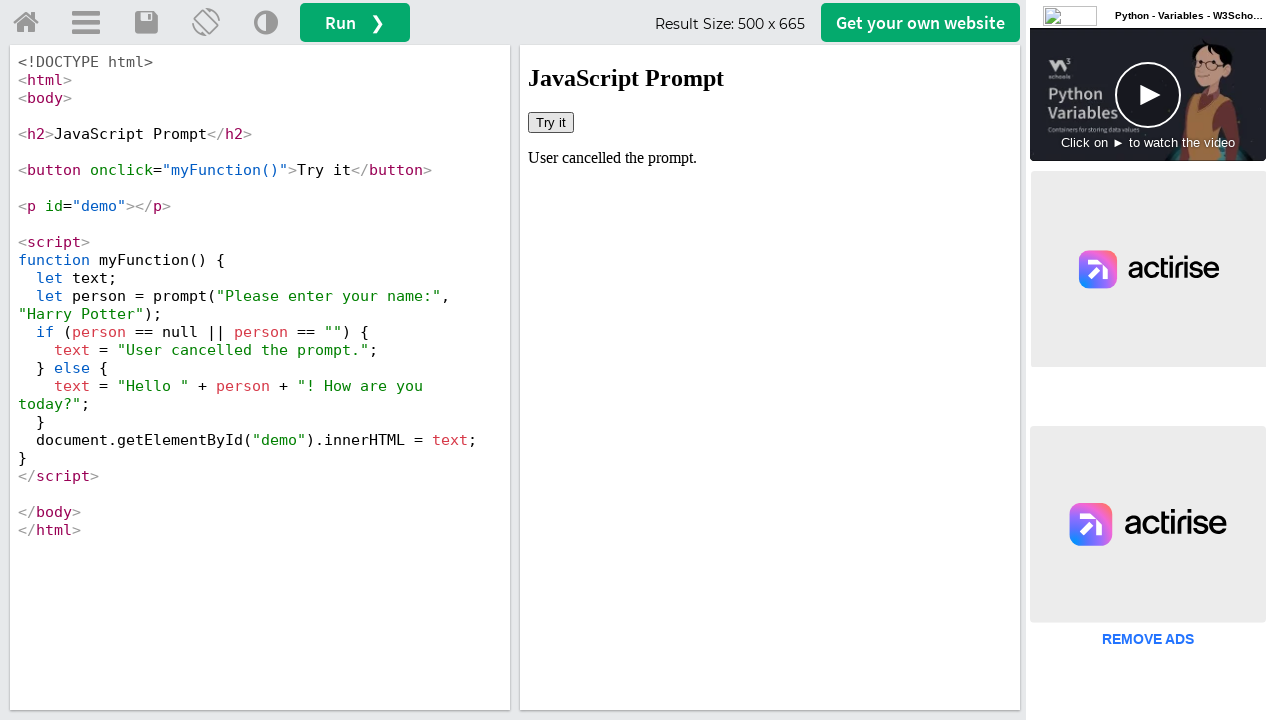

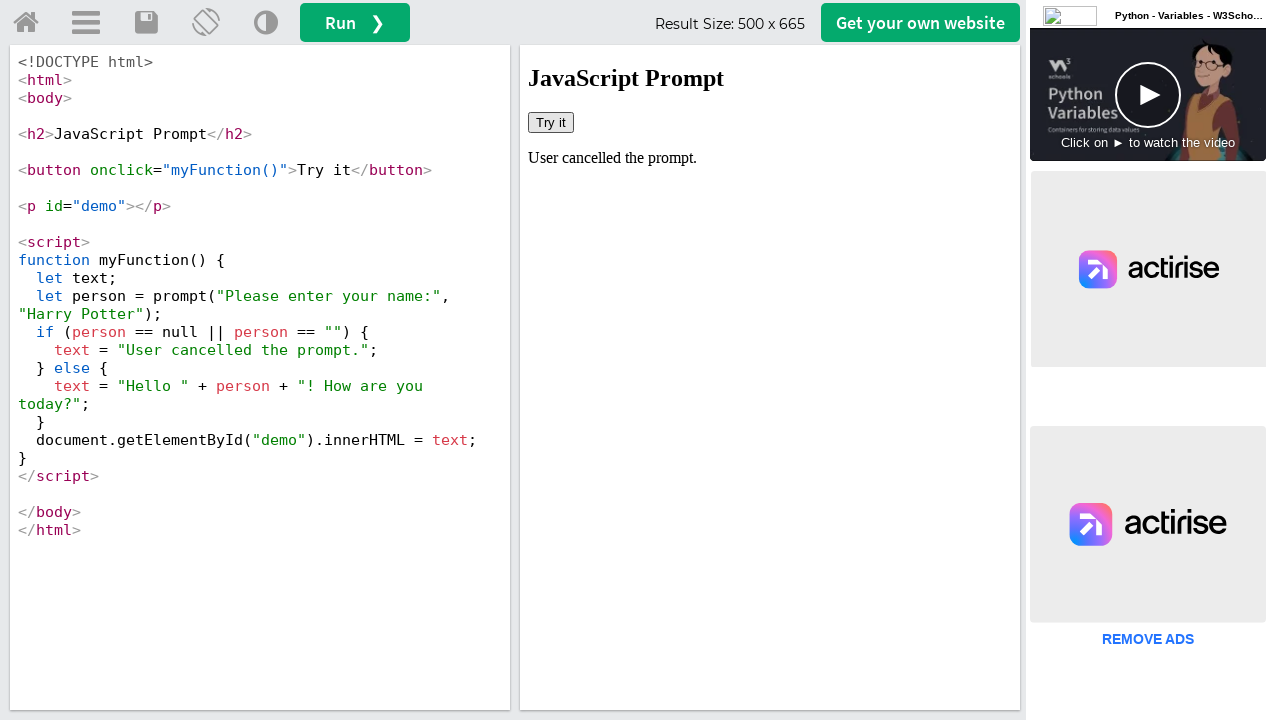